Tests mouse and keyboard interactions on Tokopedia website including shift+type in search, mouse hover, and right-click actions

Starting URL: https://www.tokopedia.com/

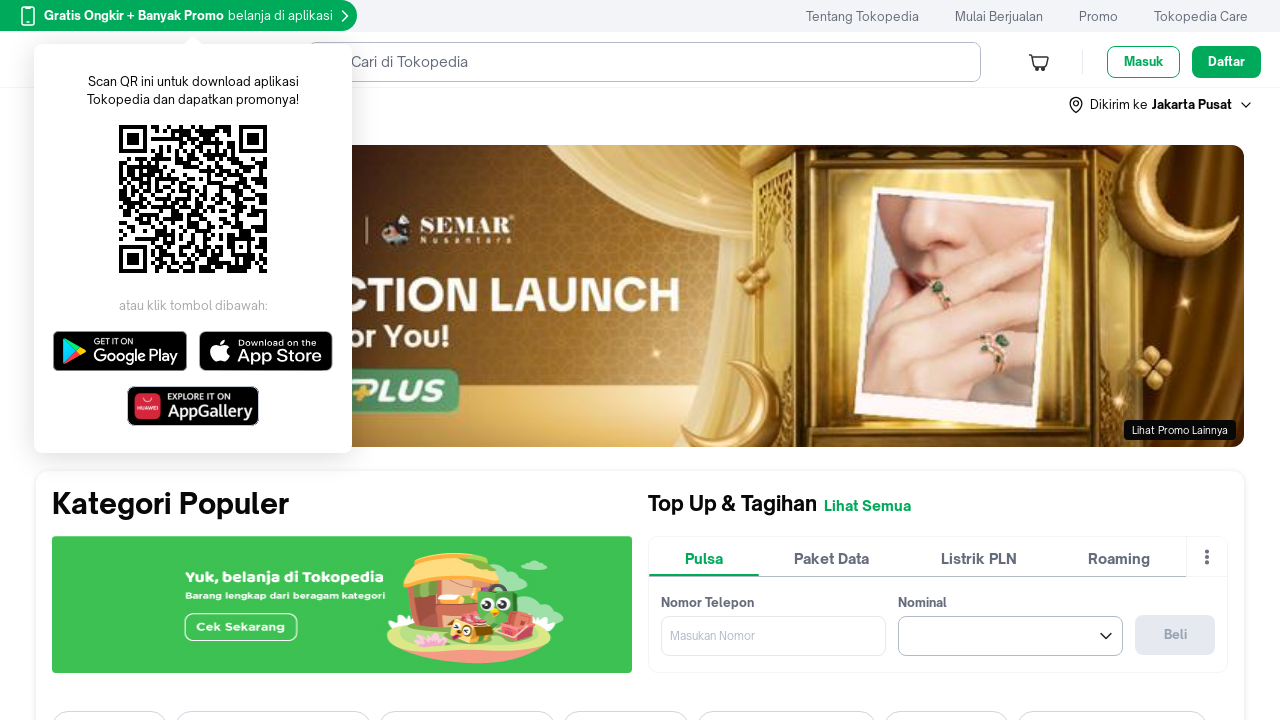

Clicked on search input field at (660, 62) on xpath=//input[@data-unify='Search']
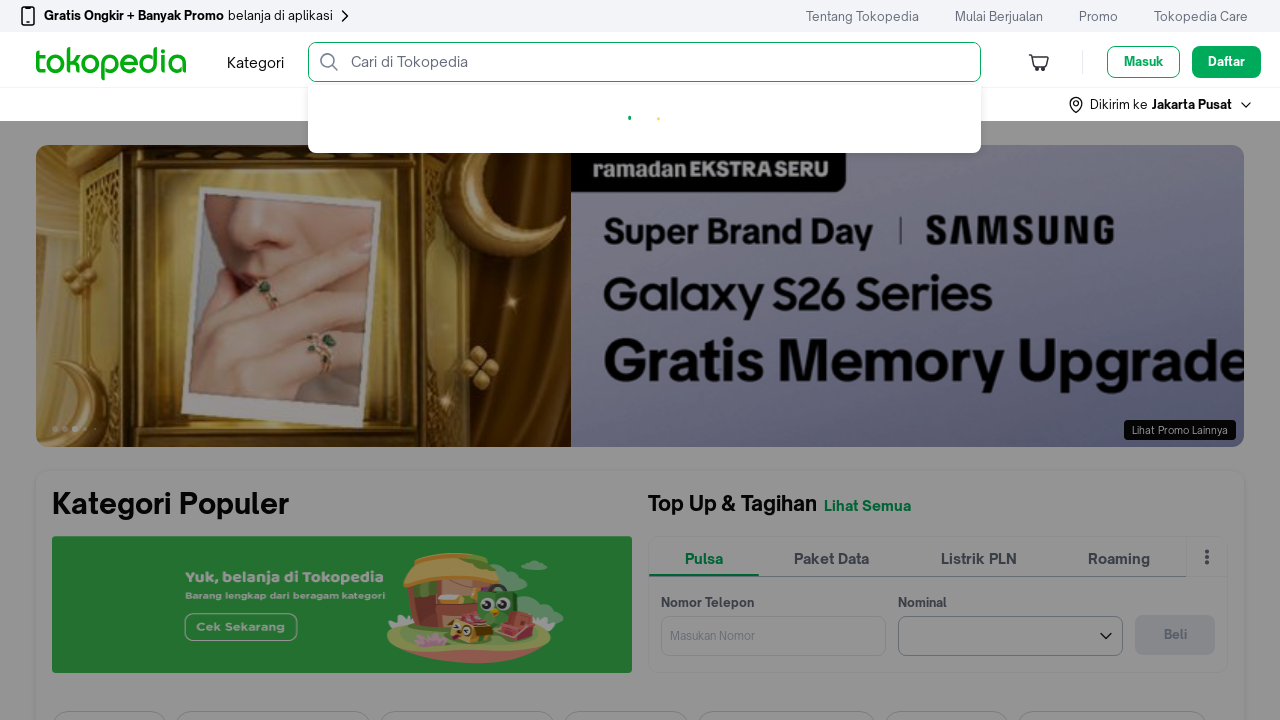

Held down Shift key
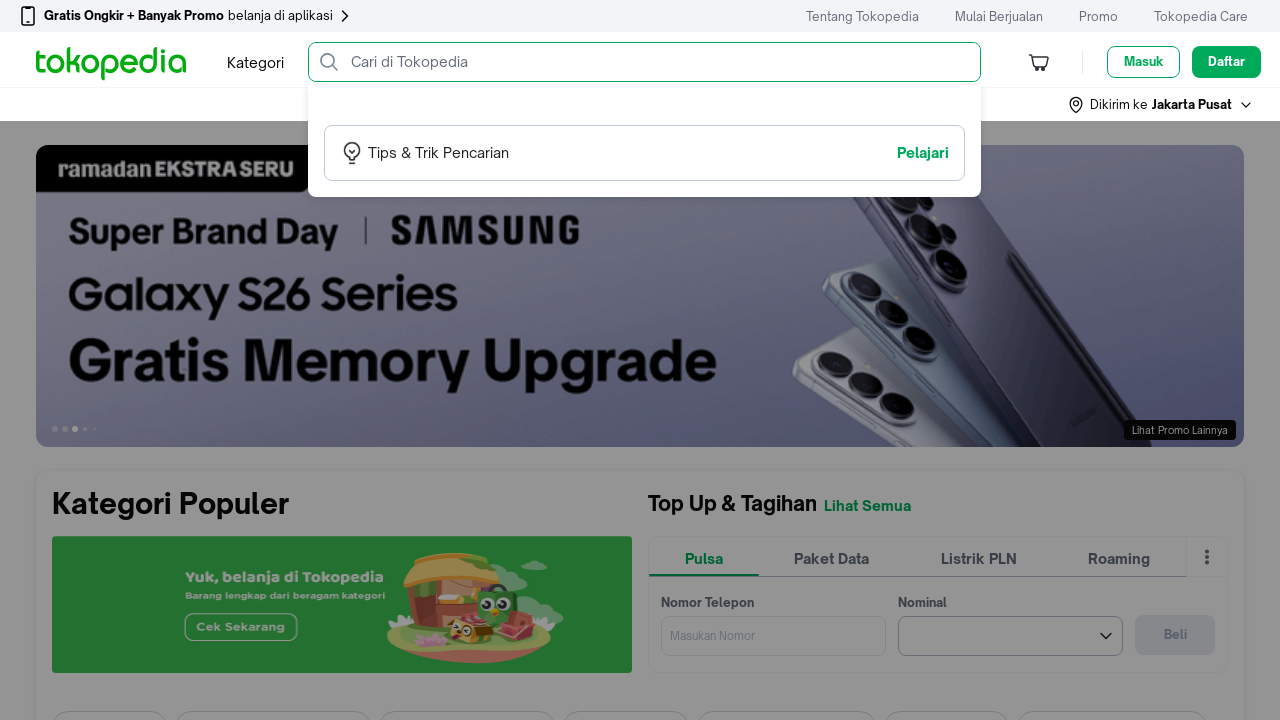

Typed 'SAMSUNG' with Shift key held down
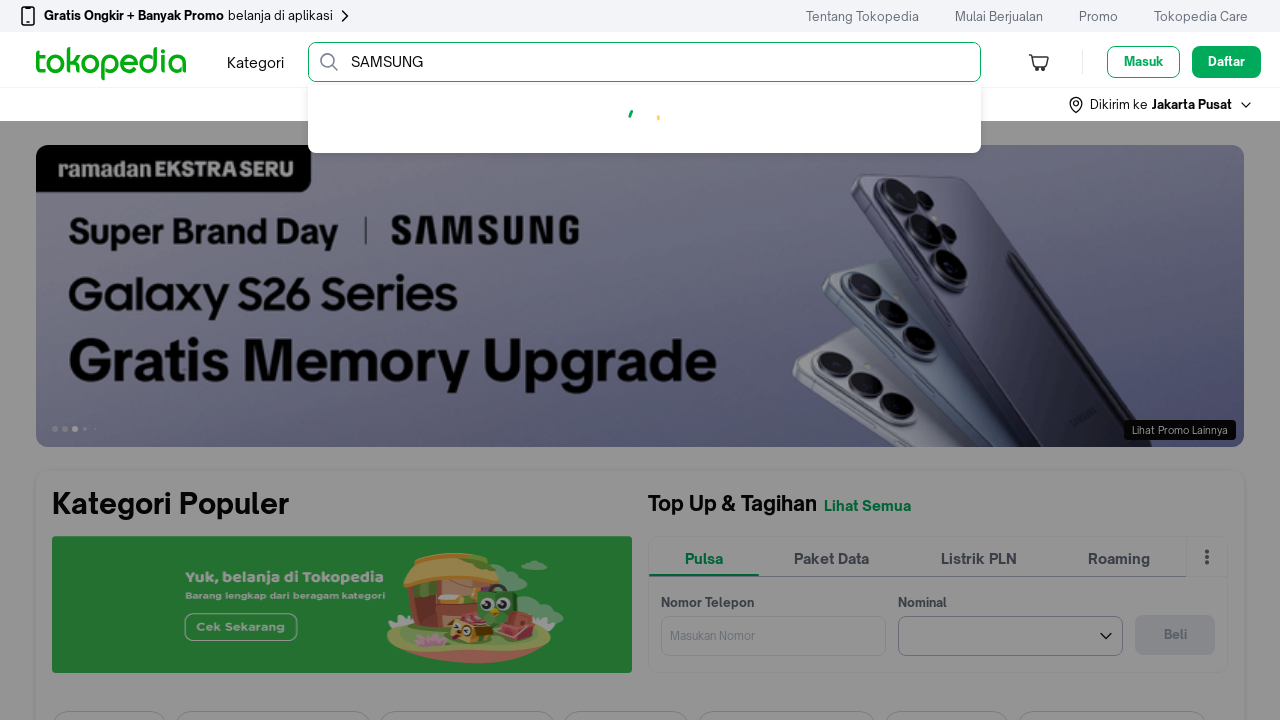

Released Shift key
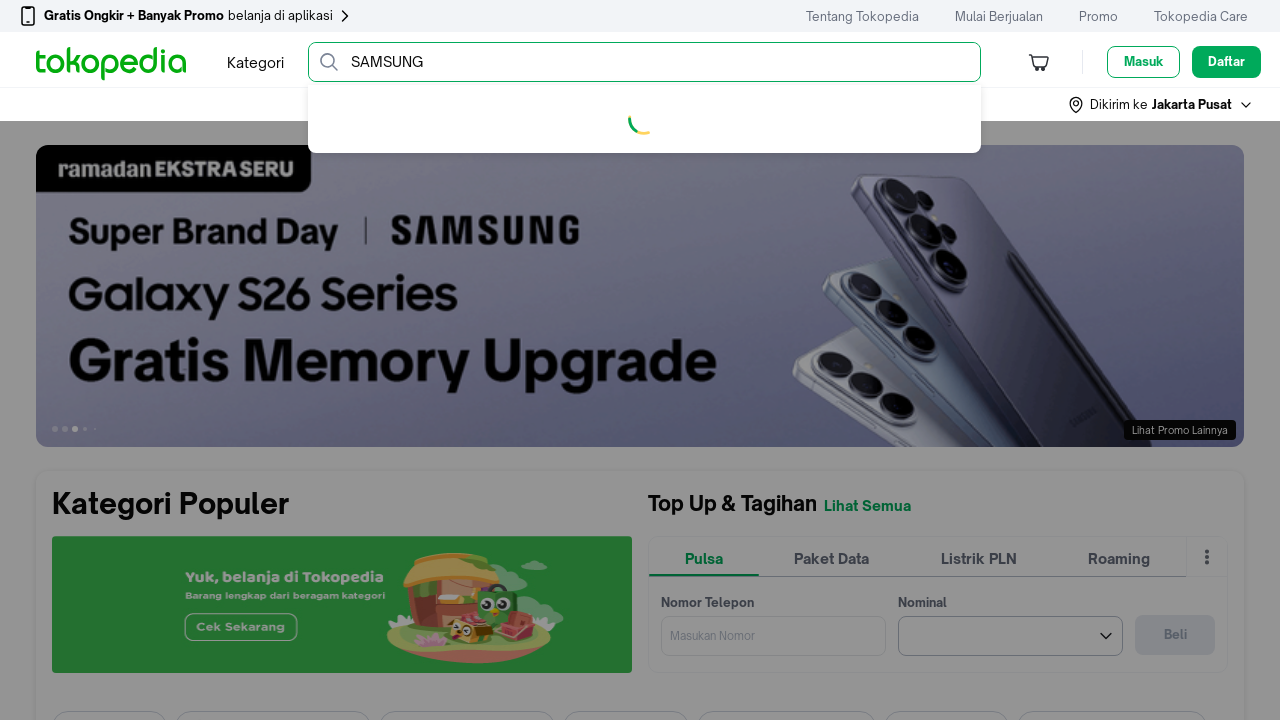

Double-clicked search input to select all text at (660, 62) on xpath=//input[@data-unify='Search']
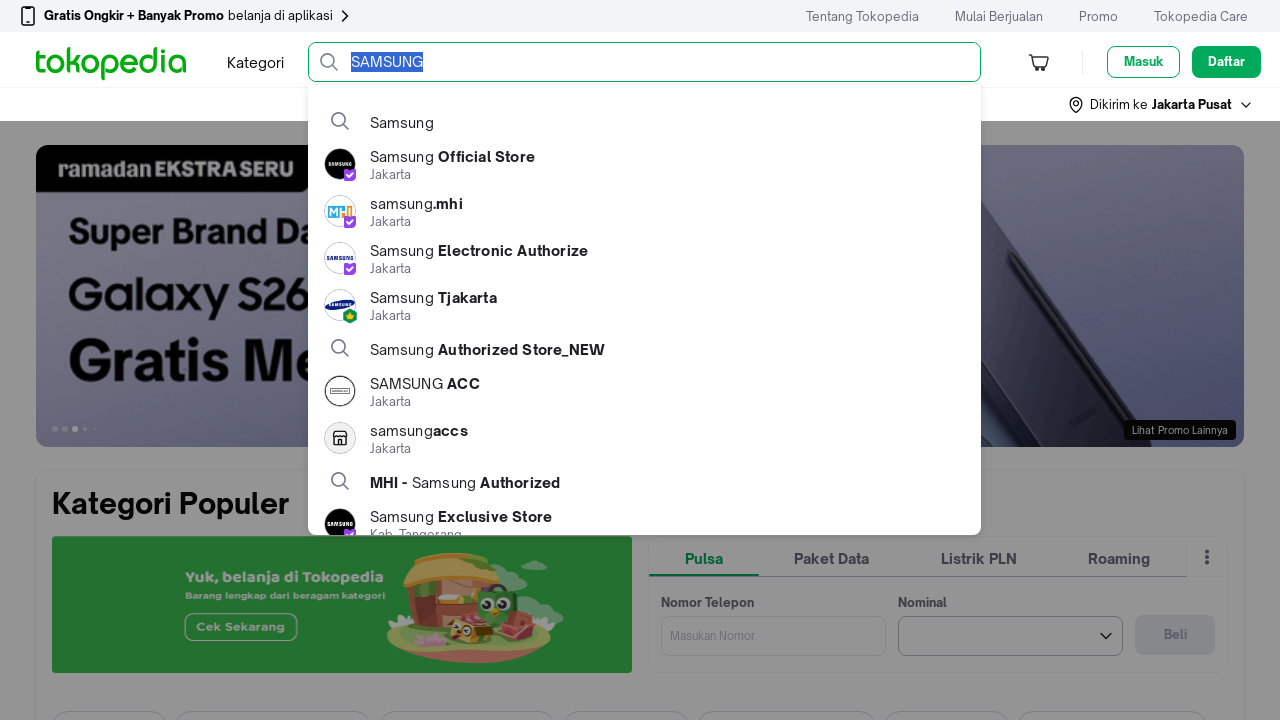

Hovered mouse over header text element at (255, 62) on xpath=//div[@data-testid='headerText']
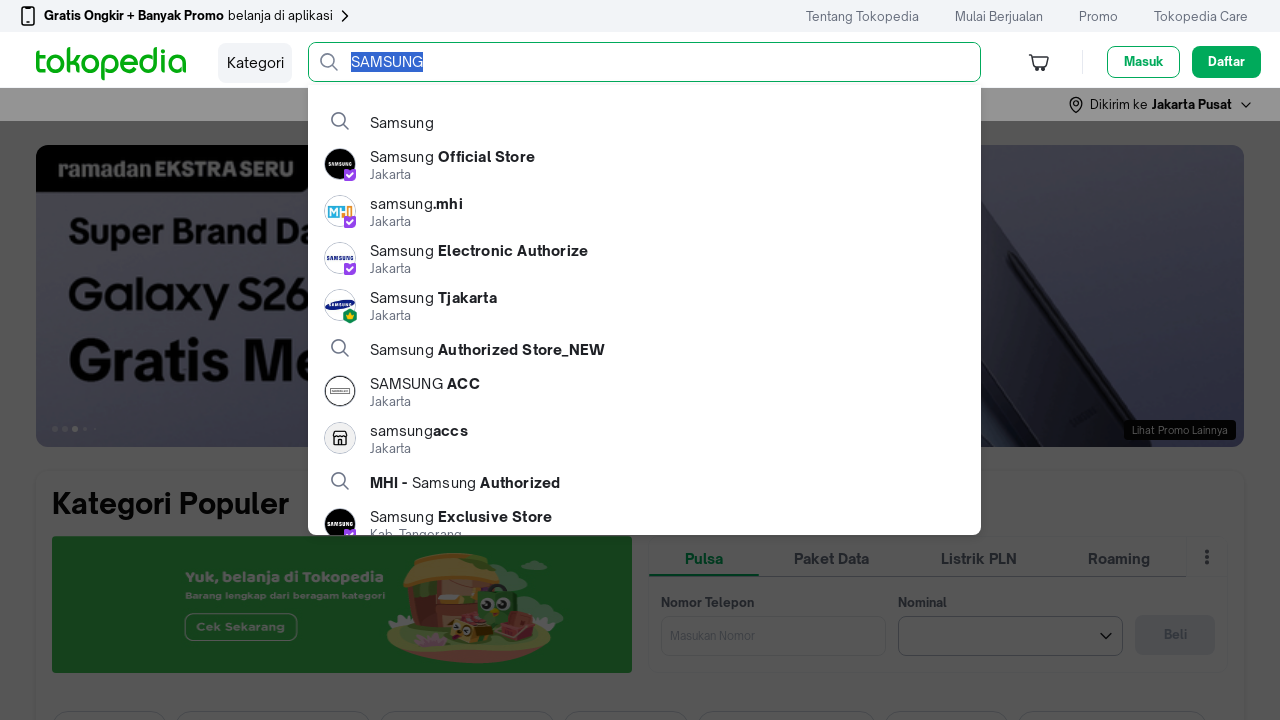

Right-clicked on 'Tentang Tokopedia' link at (862, 16) on xpath=//*[text()='Tentang Tokopedia']
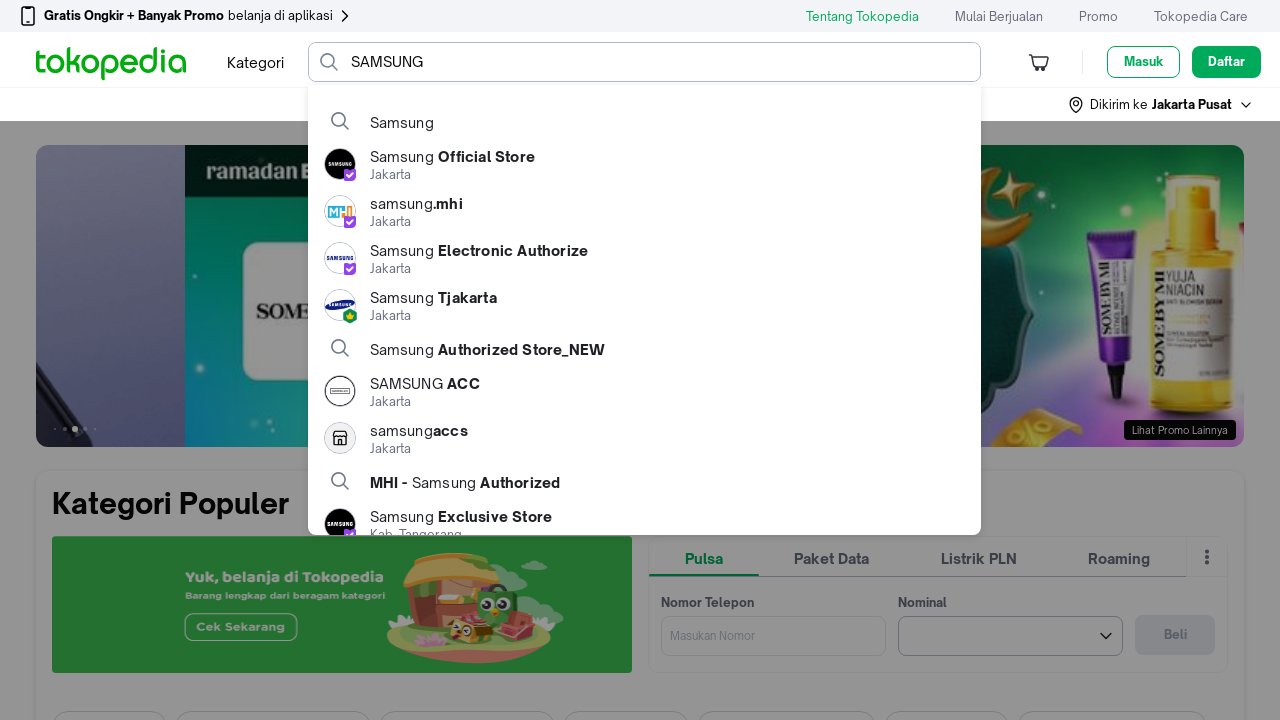

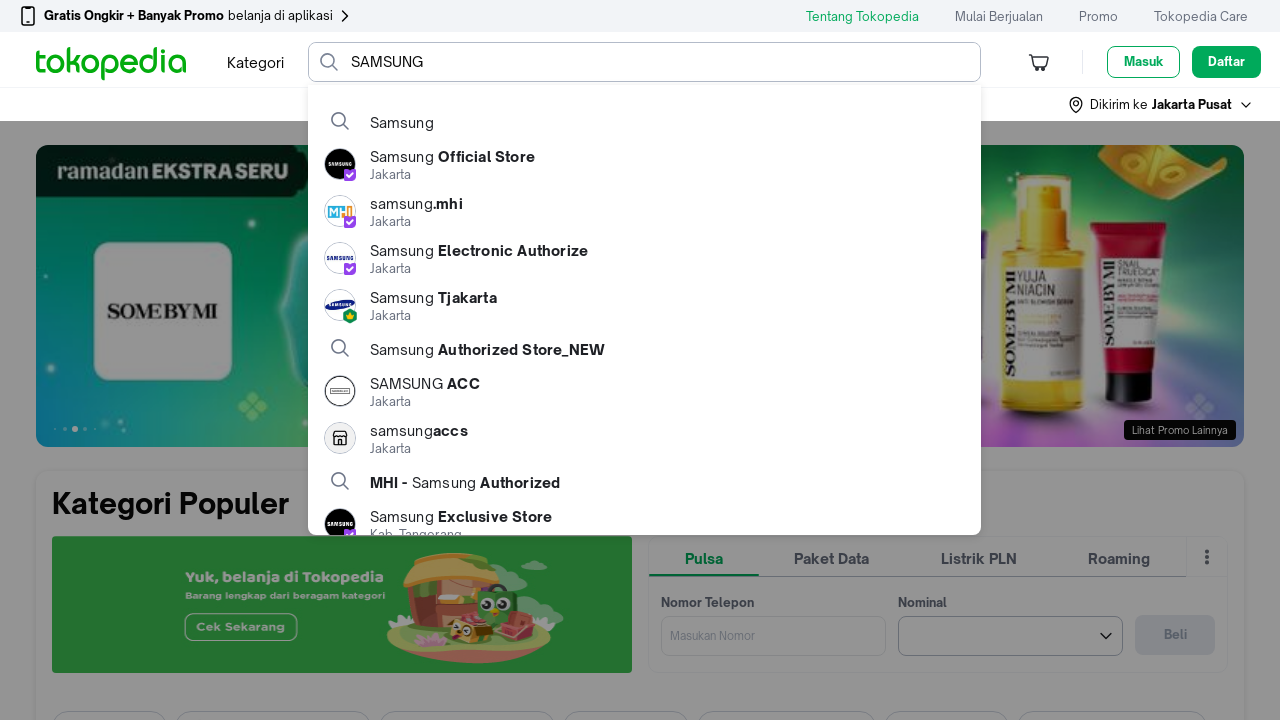